Tests setting specific window dimensions and resizing the browser window on CVS website

Starting URL: https://www.cvs.com/

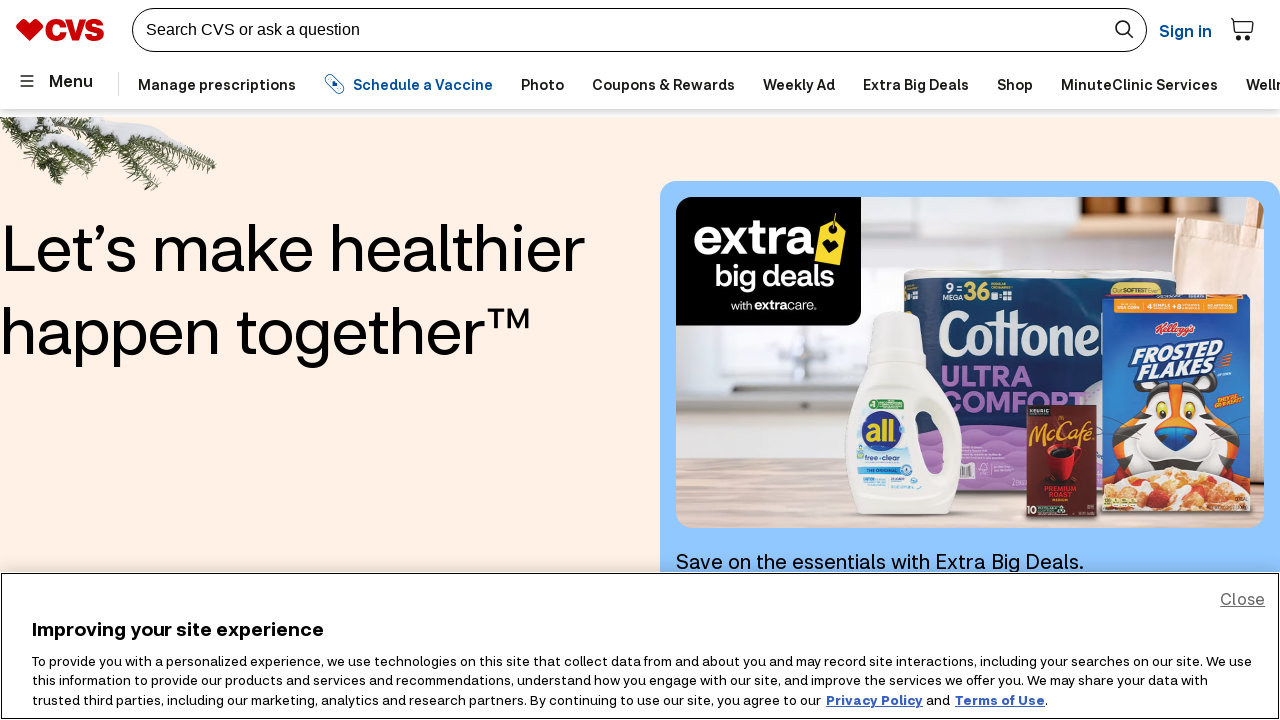

Set viewport size to 800x500
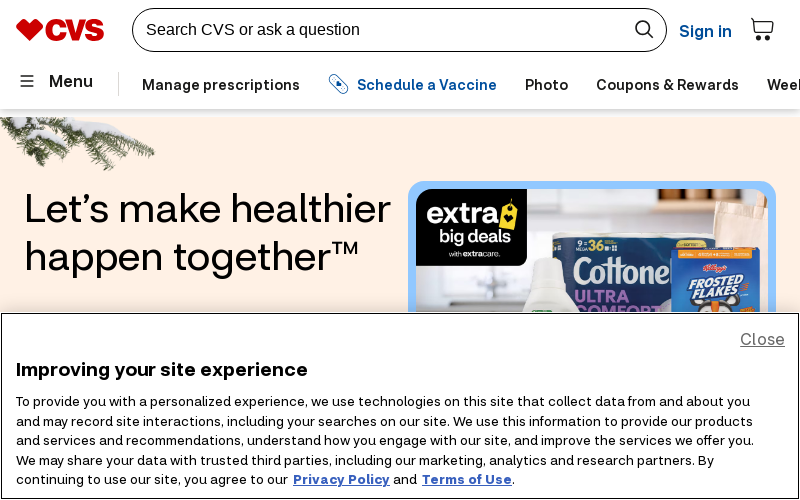

Cleared browser cookies
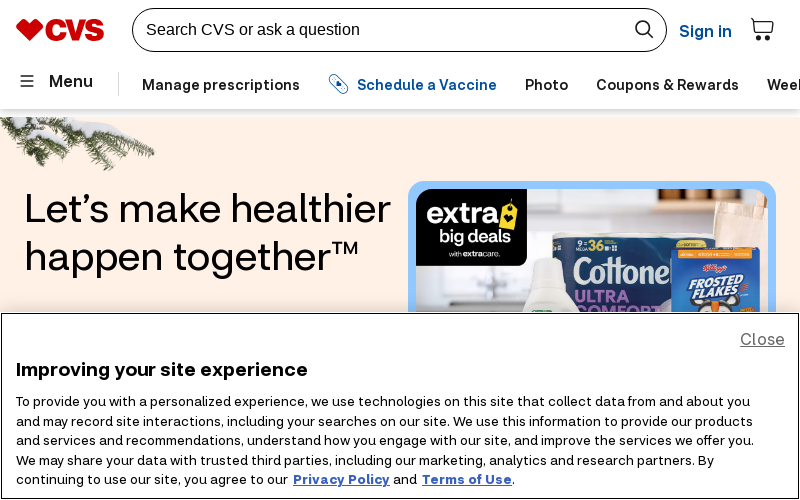

Waited 5 seconds
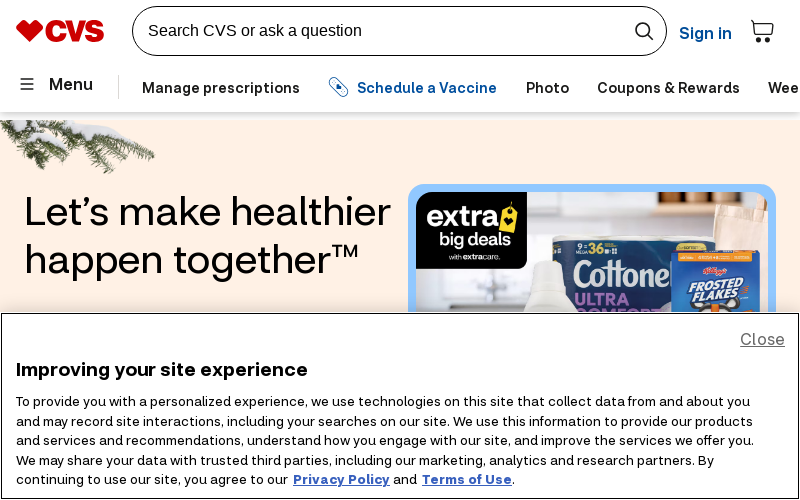

Retrieved viewport size: 800x500
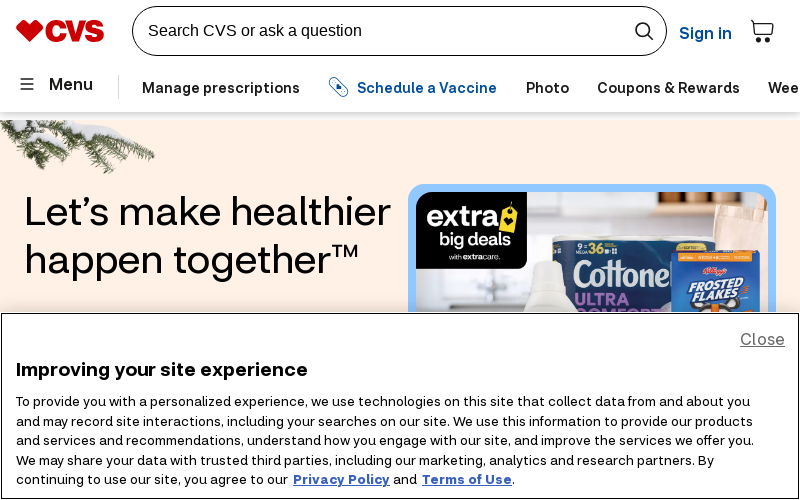

Set viewport size to 1920x1080 (maximized)
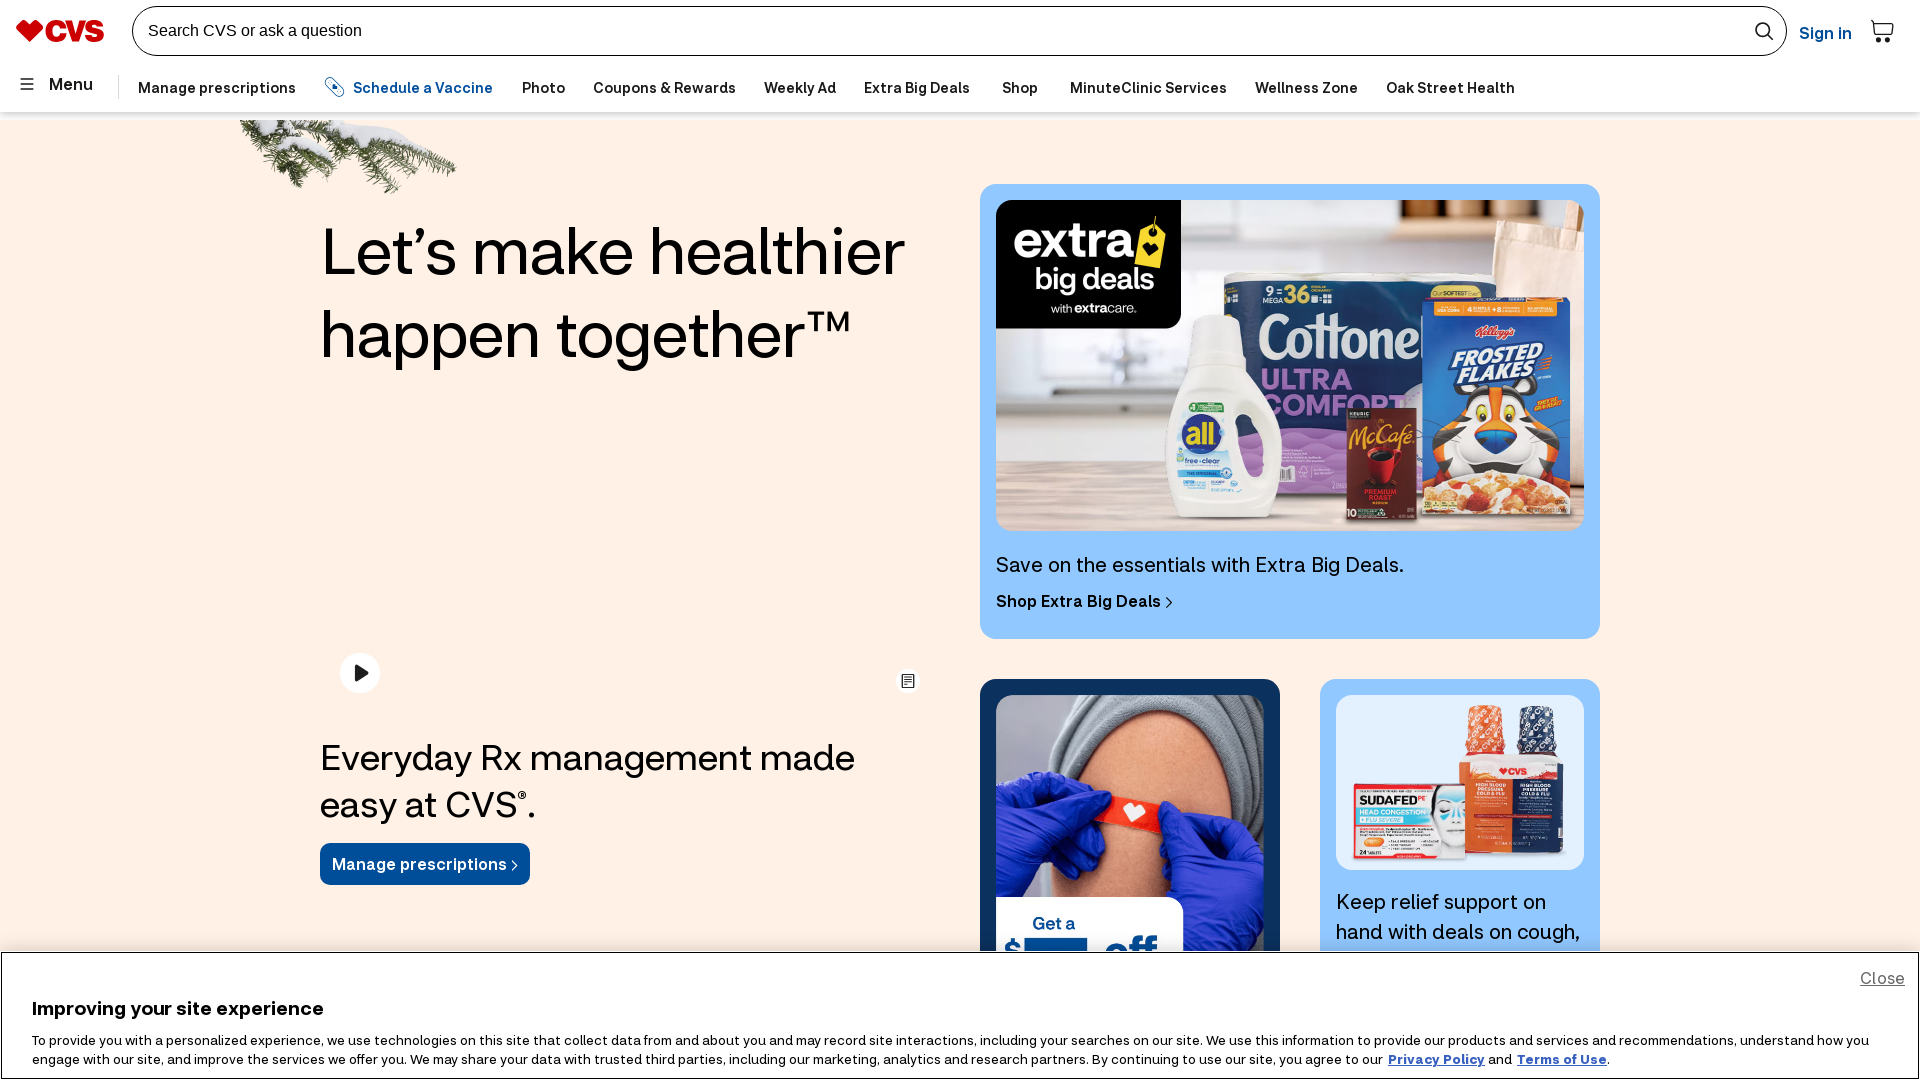

Waited 5 seconds
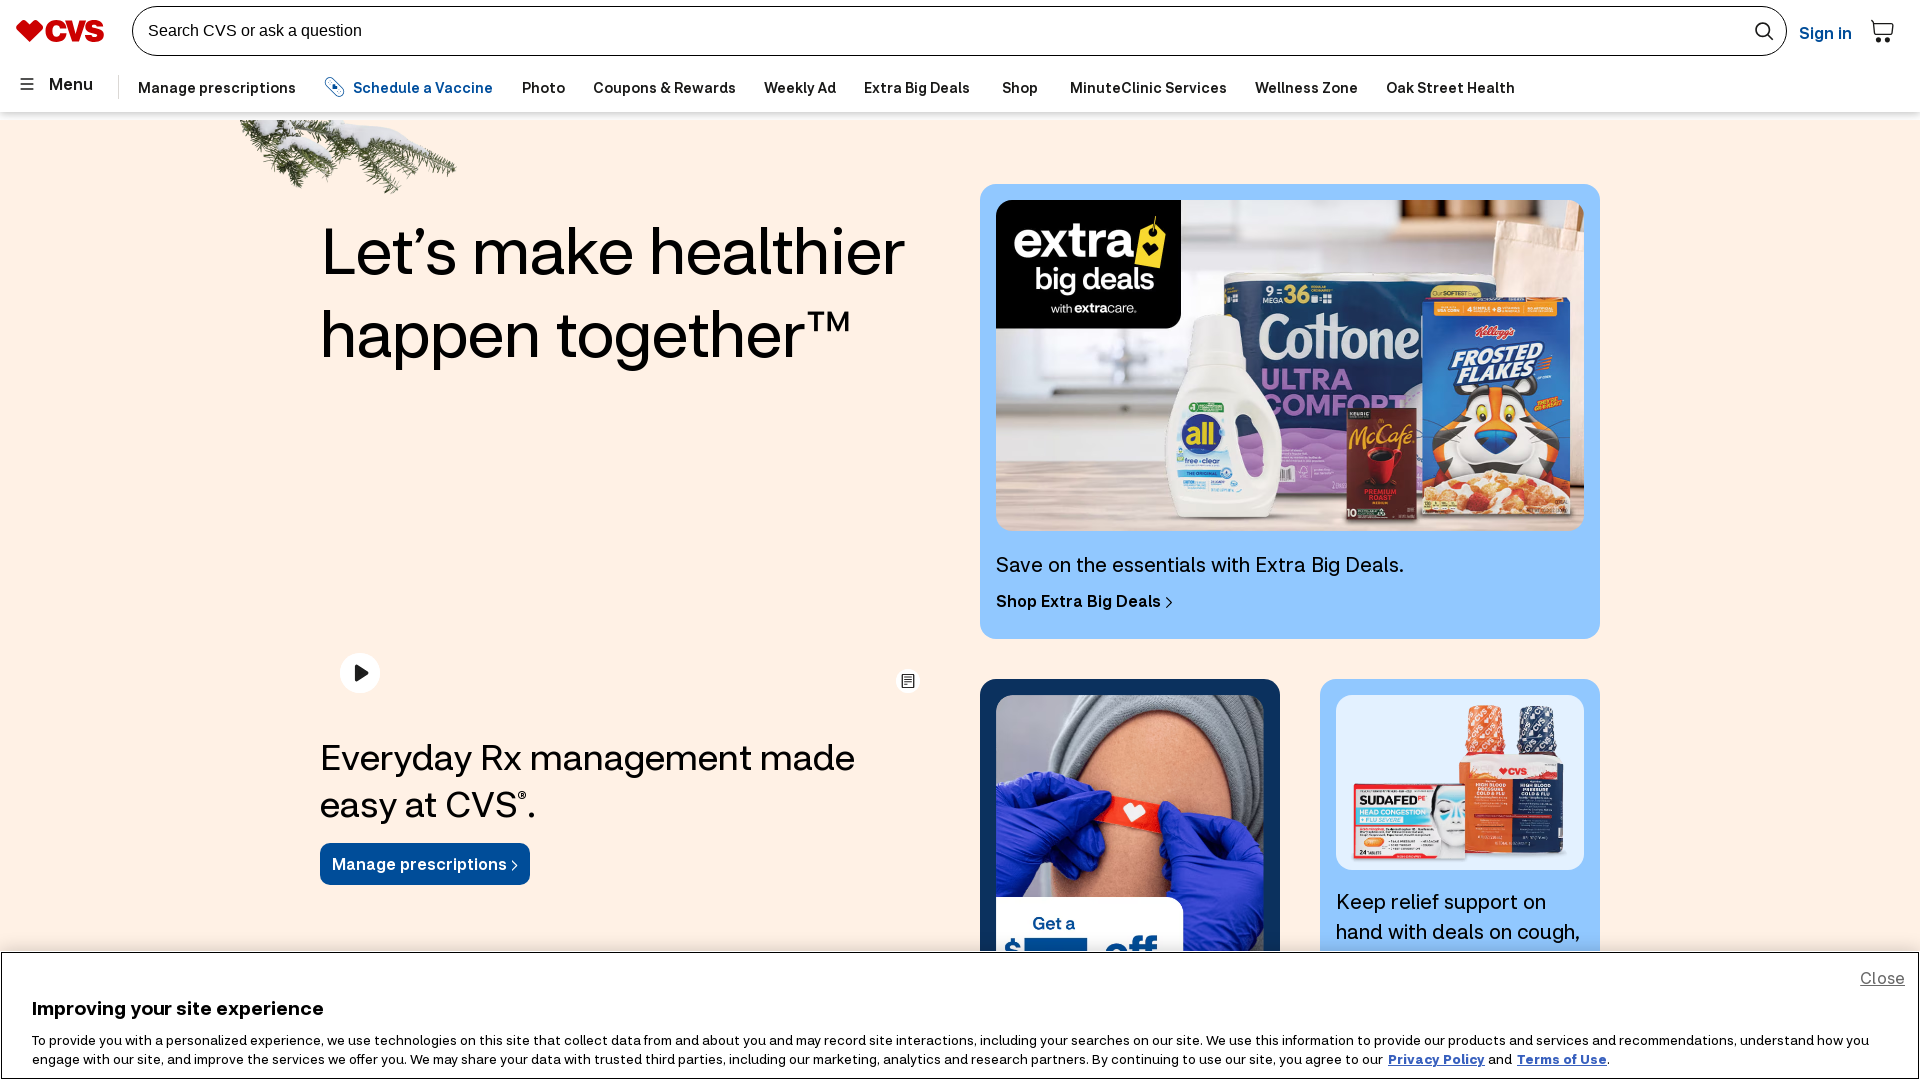

Resized viewport back to 800x500
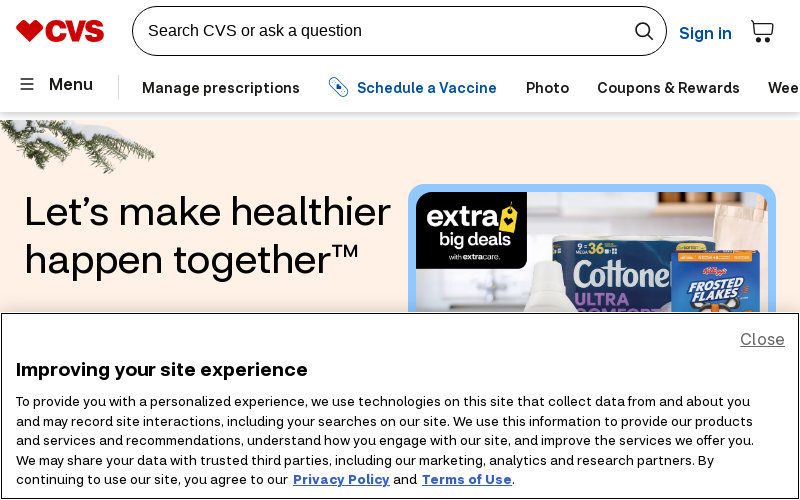

Waited 5 seconds
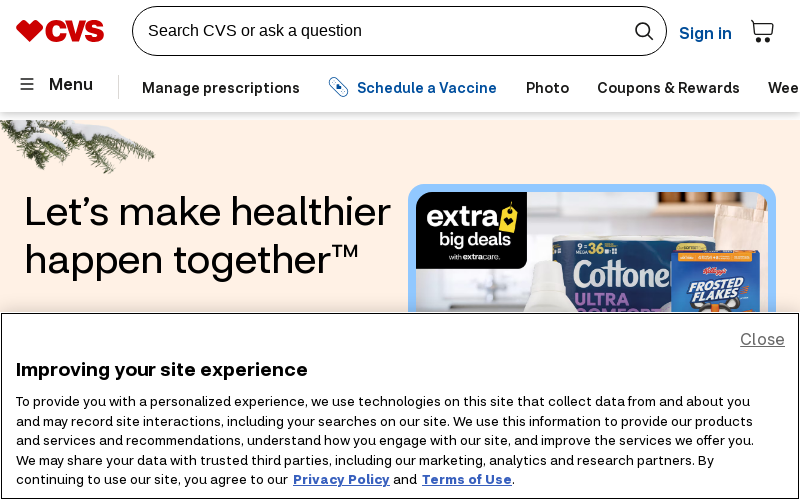

Retrieved final viewport size: 800x500
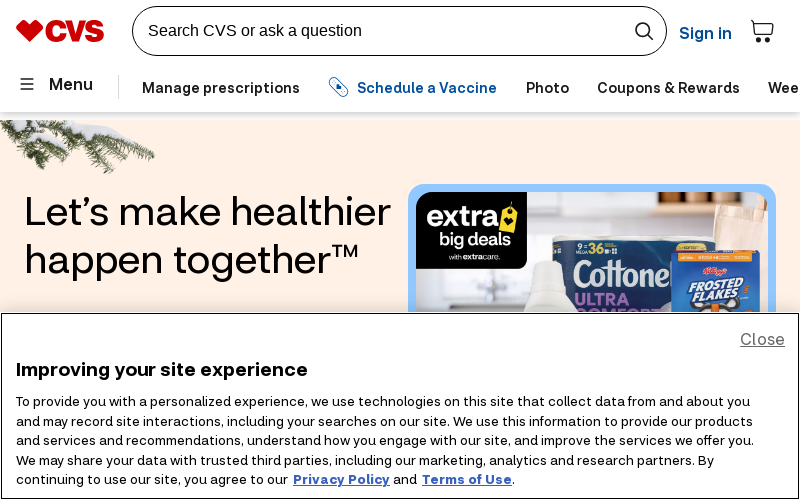

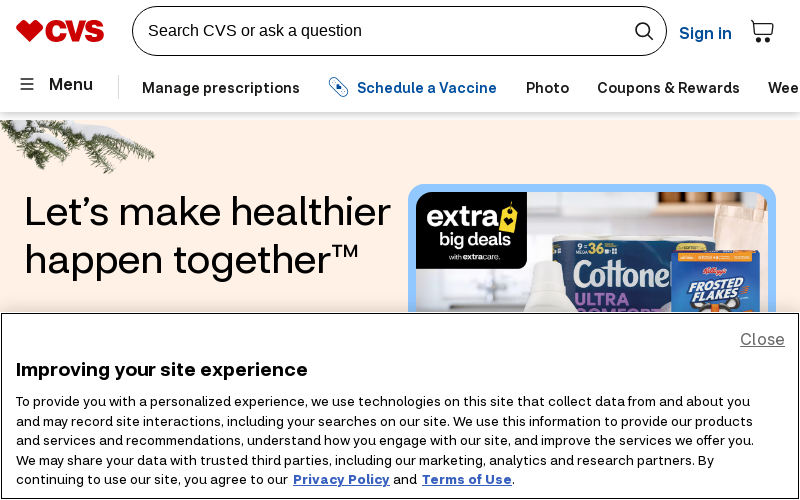